Navigates to an Amul product page, enters a pincode to check delivery availability, and verifies the page loads with product information.

Starting URL: https://shop.amul.com/en/product/amul-high-protein-rose-lassi-200-ml-or-pack-of-30

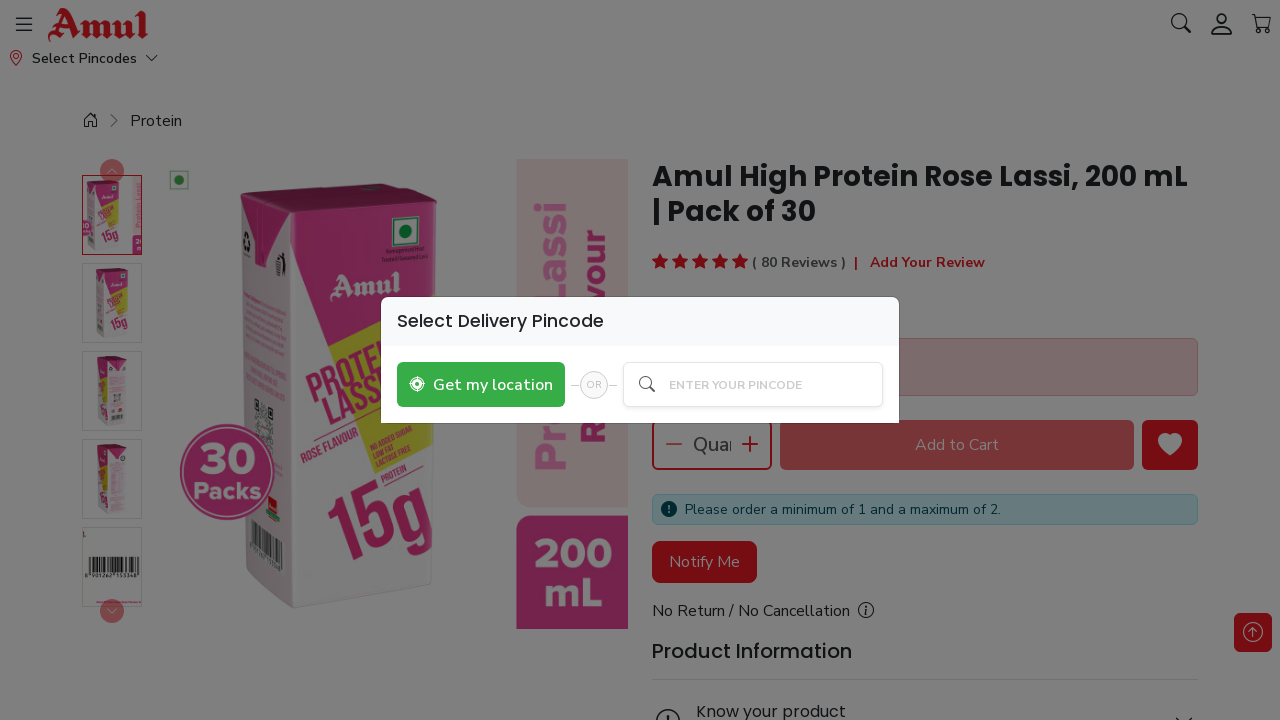

Filled pincode input field with '110001' on input[placeholder="Enter Your Pincode"]
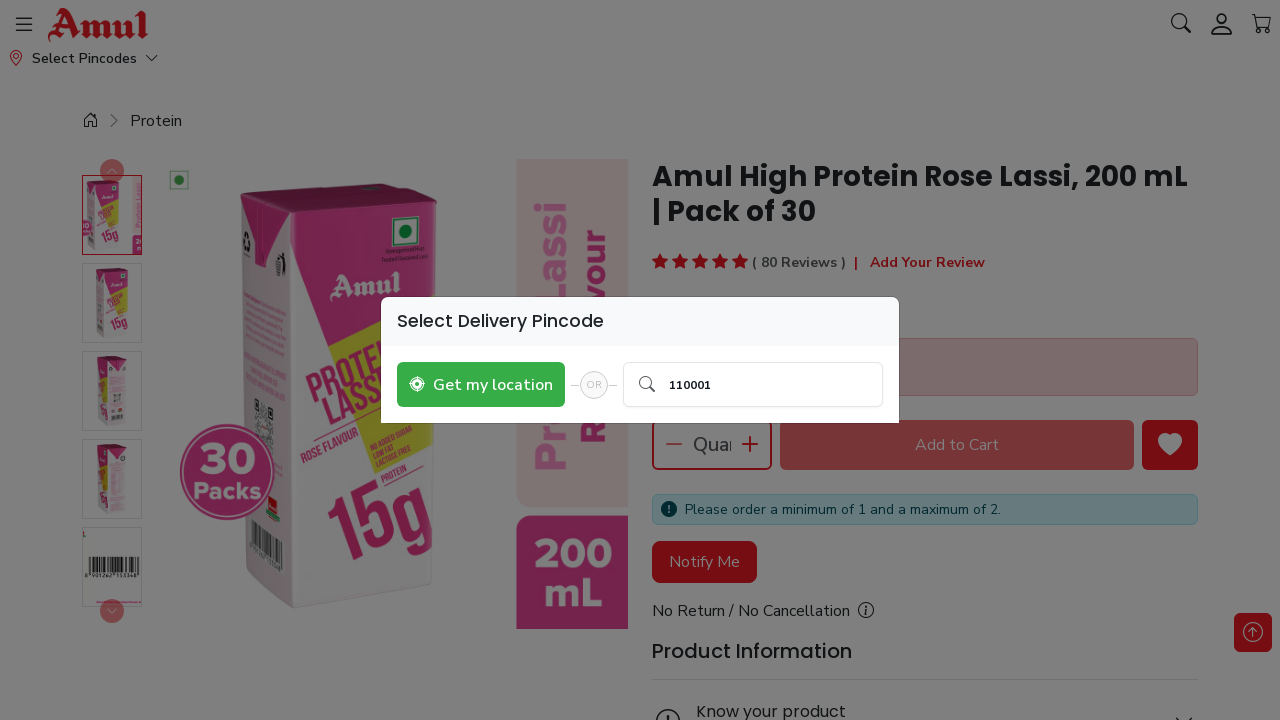

Pressed Enter to submit pincode
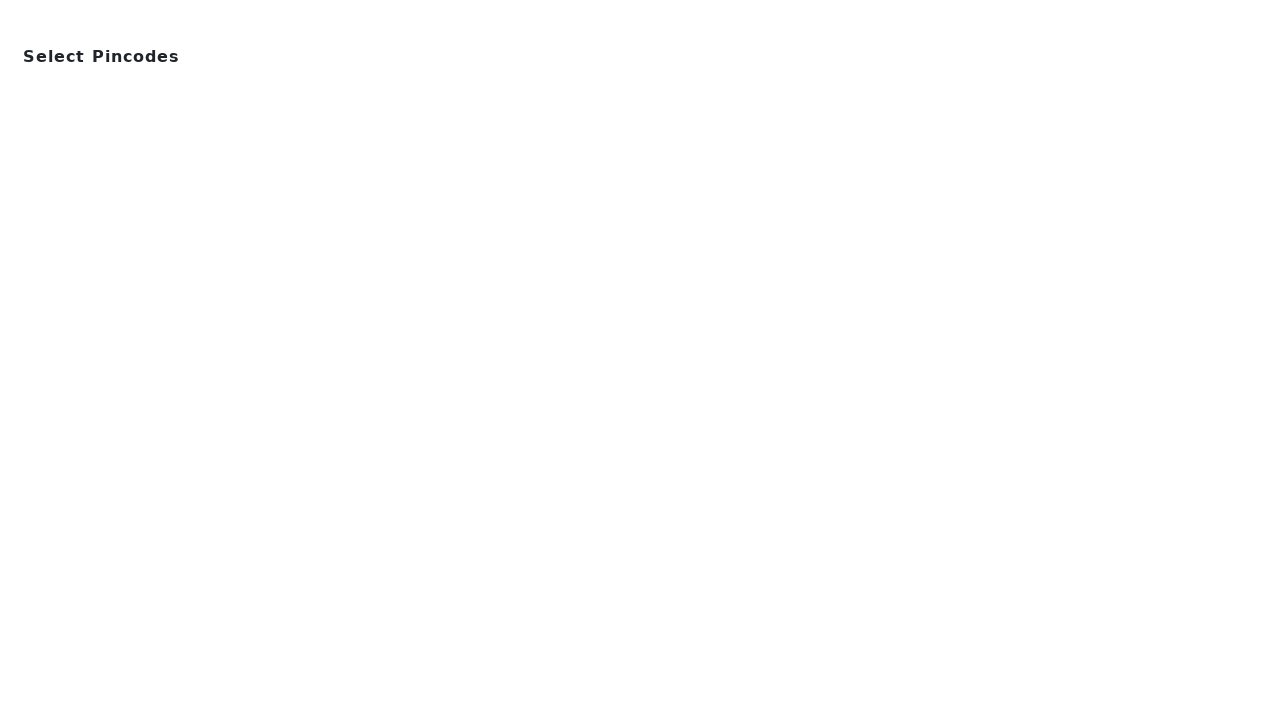

Waited 3 seconds for delivery check response
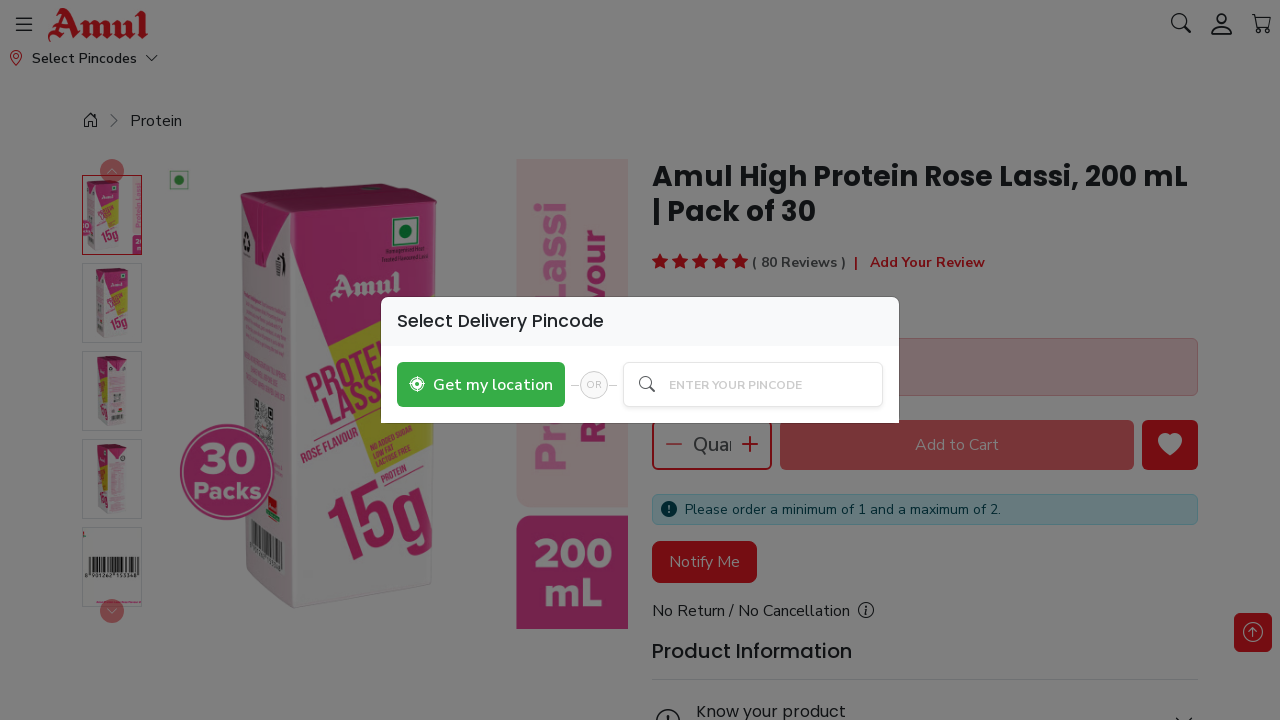

Page body element loaded - Amul product page fully displayed
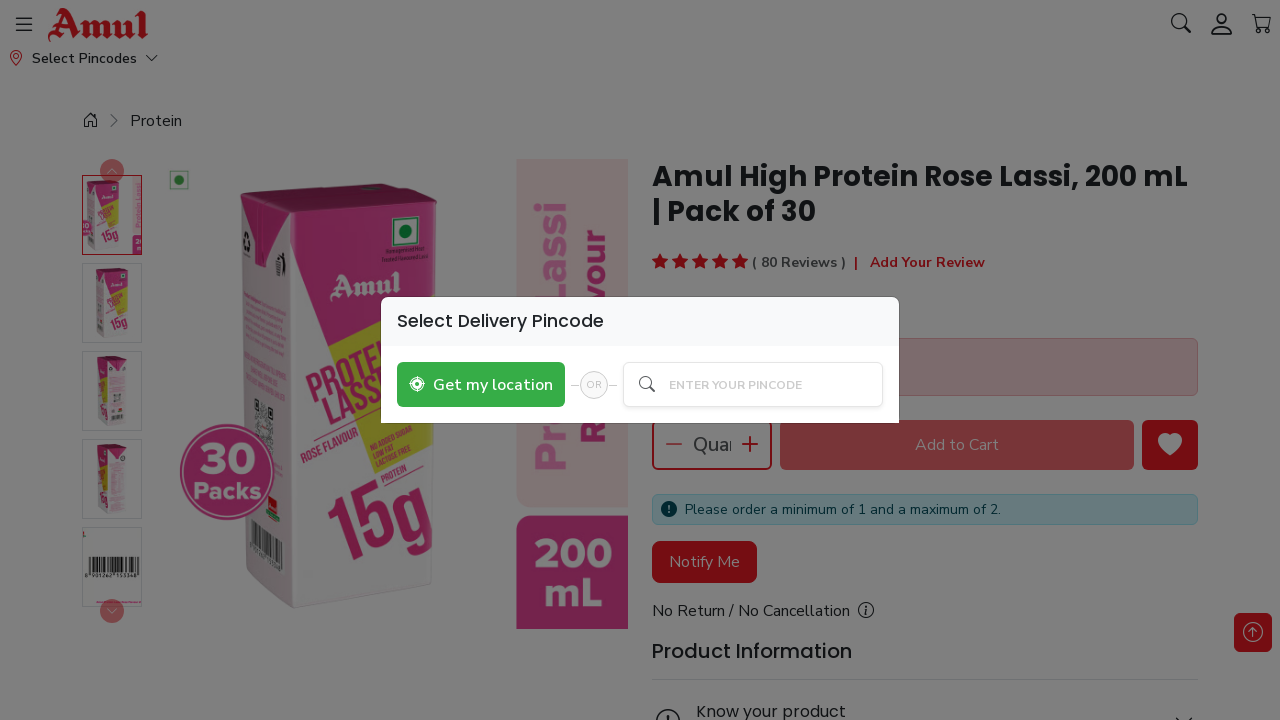

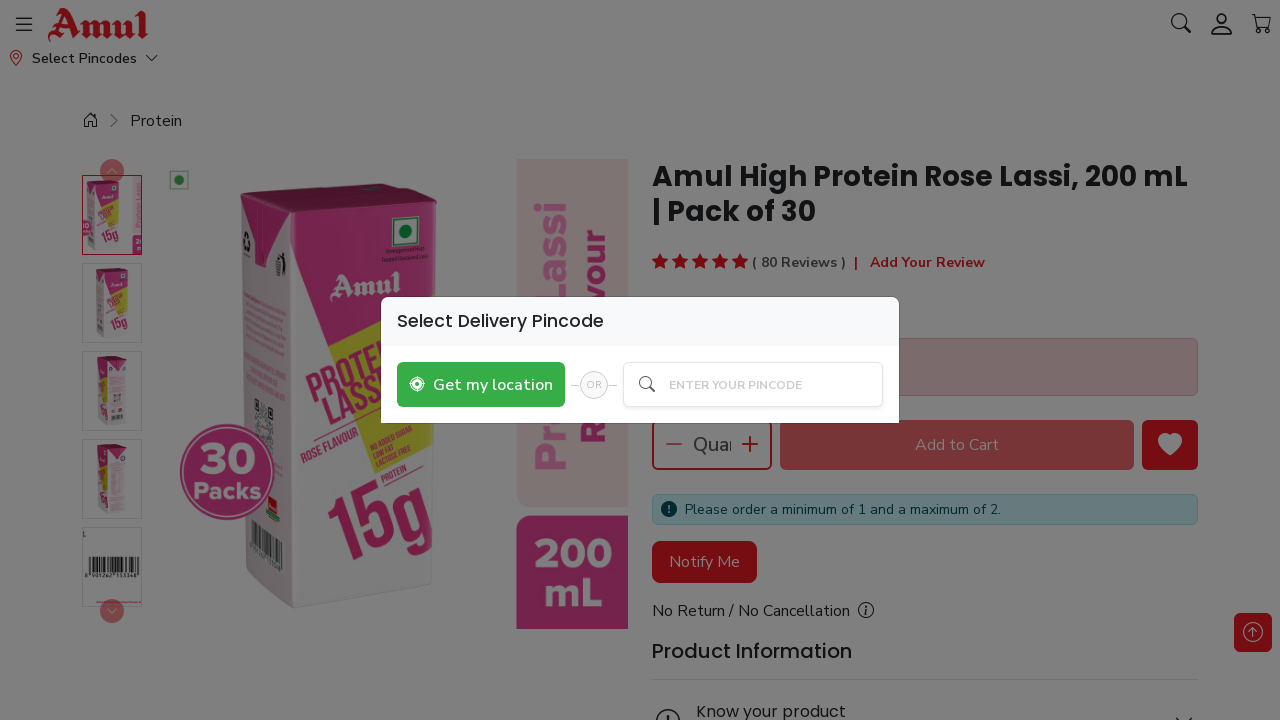